Navigates to OYO Rooms hotel listing page for Bhopal and verifies that hotel cards with their details (name, address, price, amenities) are displayed on the page.

Starting URL: https://www.oyorooms.com/hotels-in-bhopal/?page=1

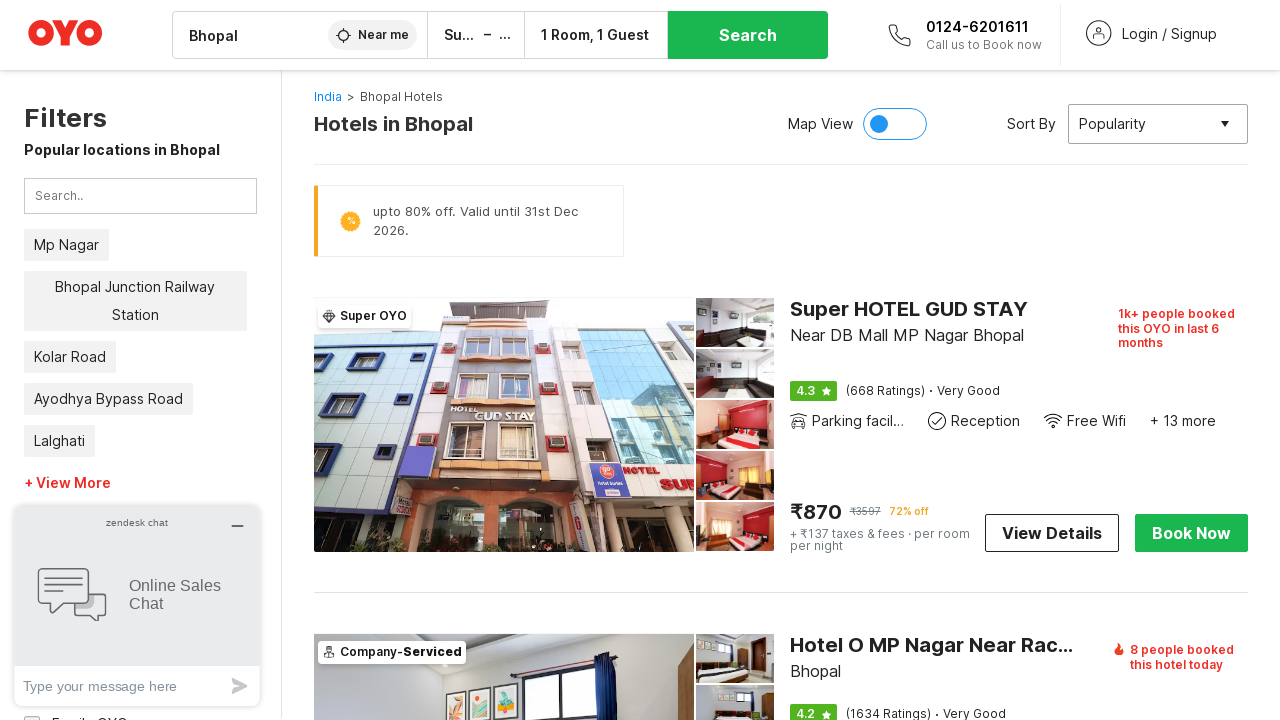

Hotel listing cards loaded on page
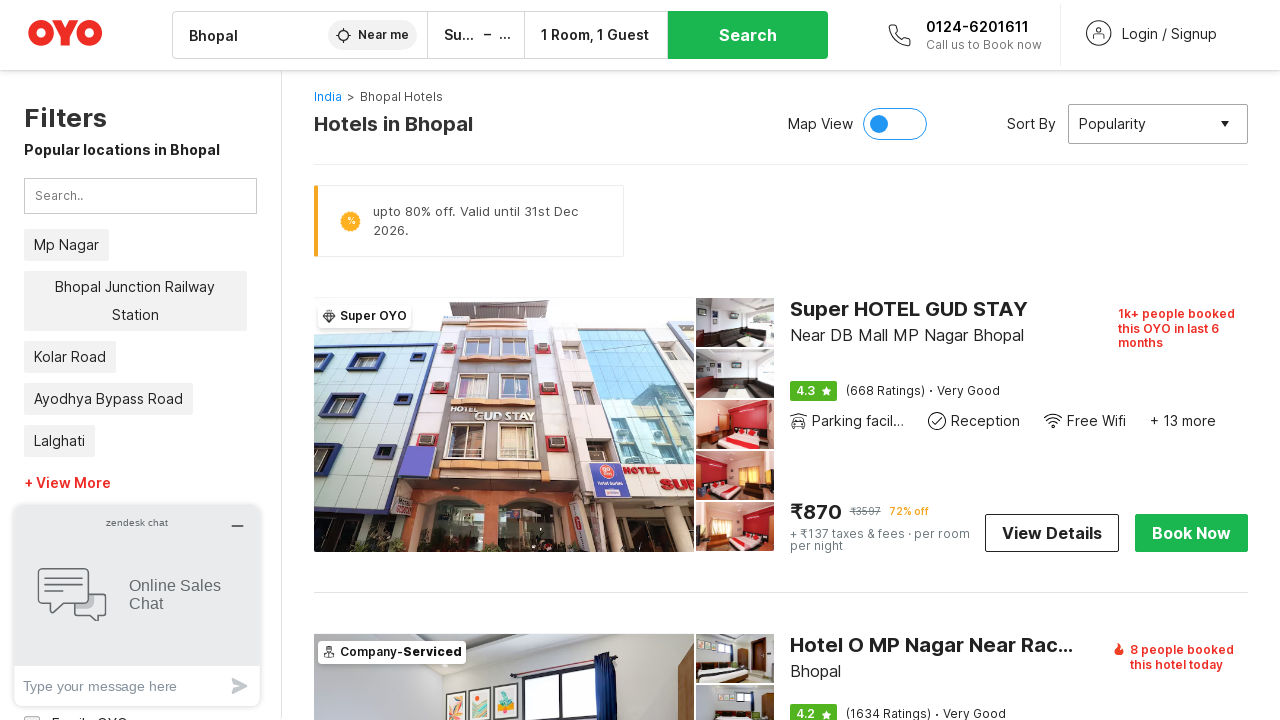

Hotel name elements are present
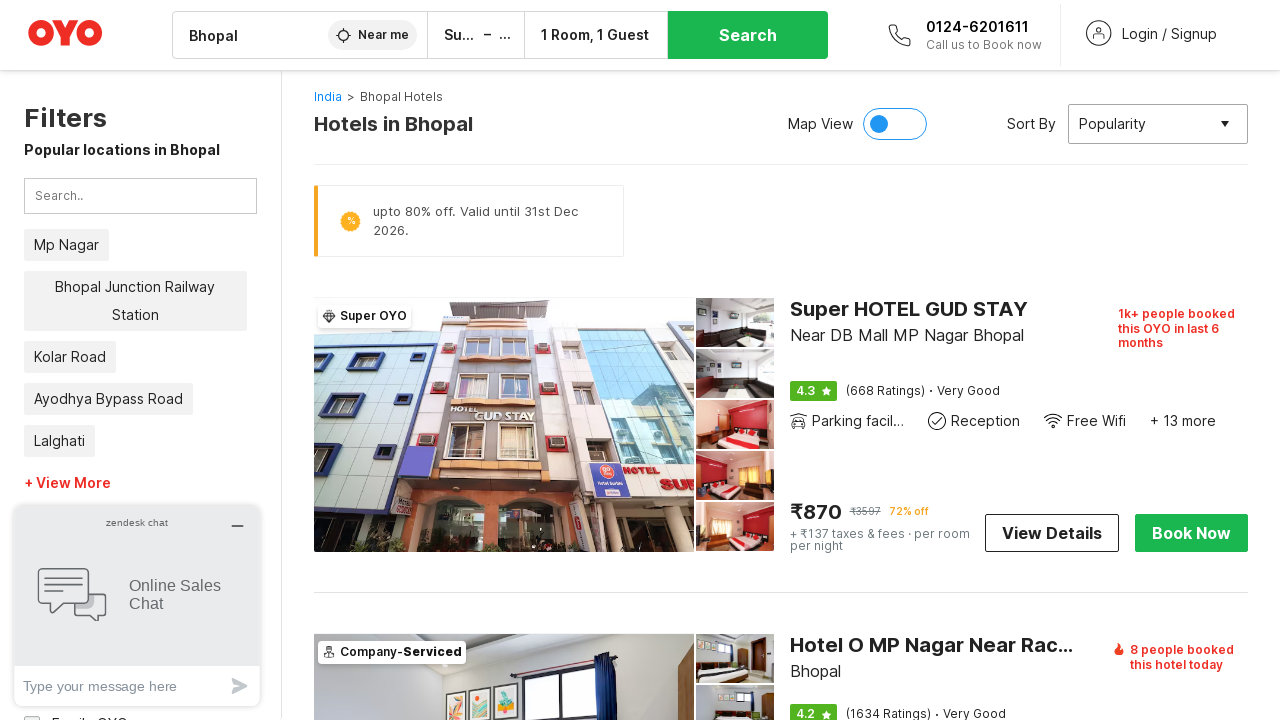

Hotel address elements are present
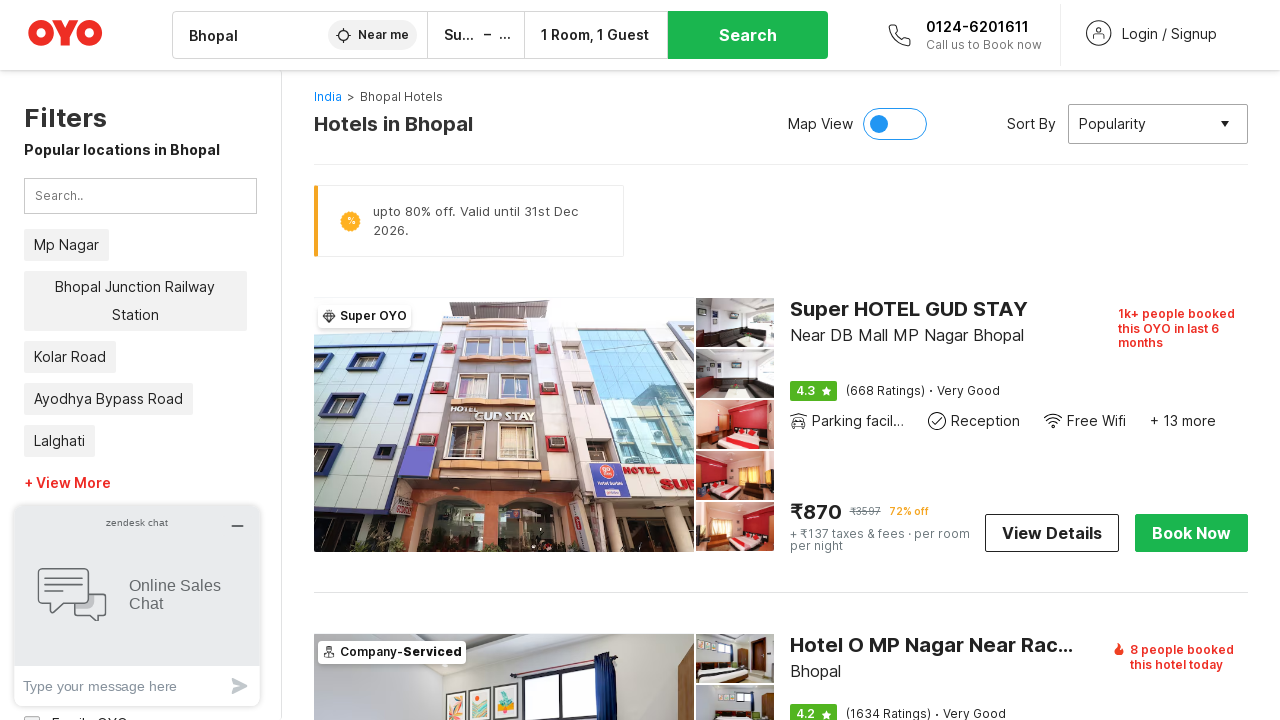

Hotel price elements are present
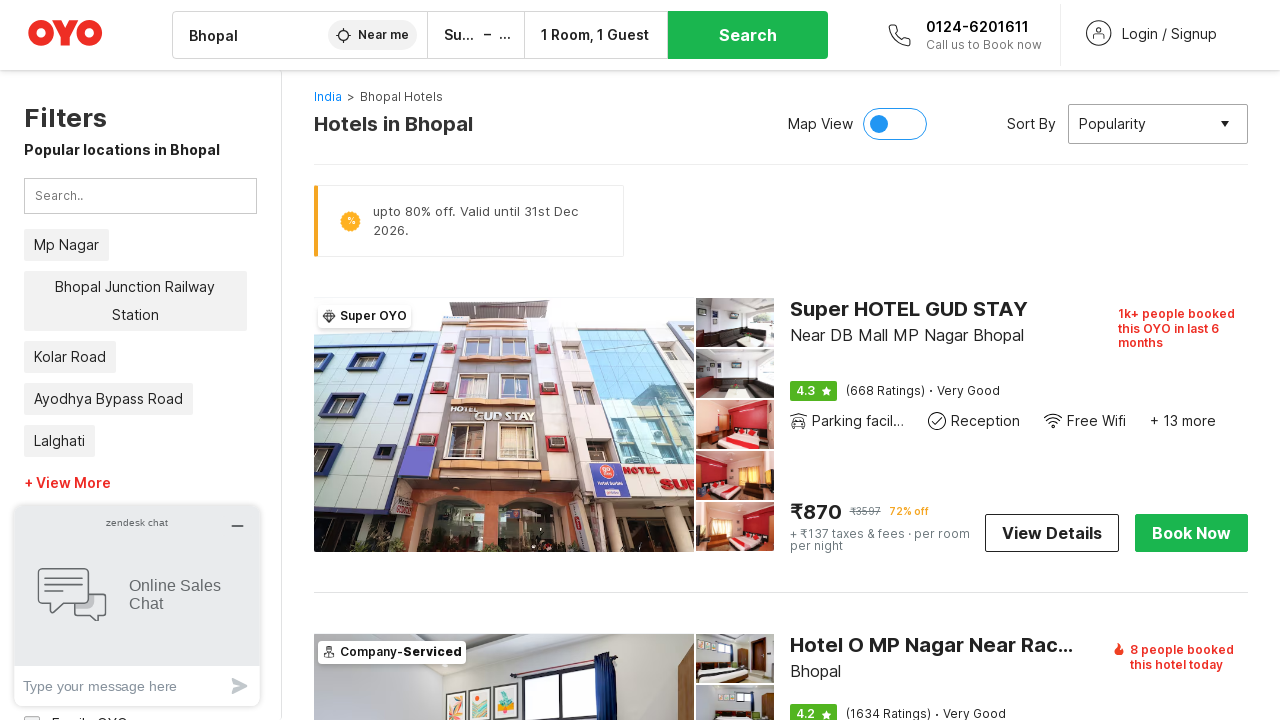

Navigated to page 2 of hotel listings for Bhopal
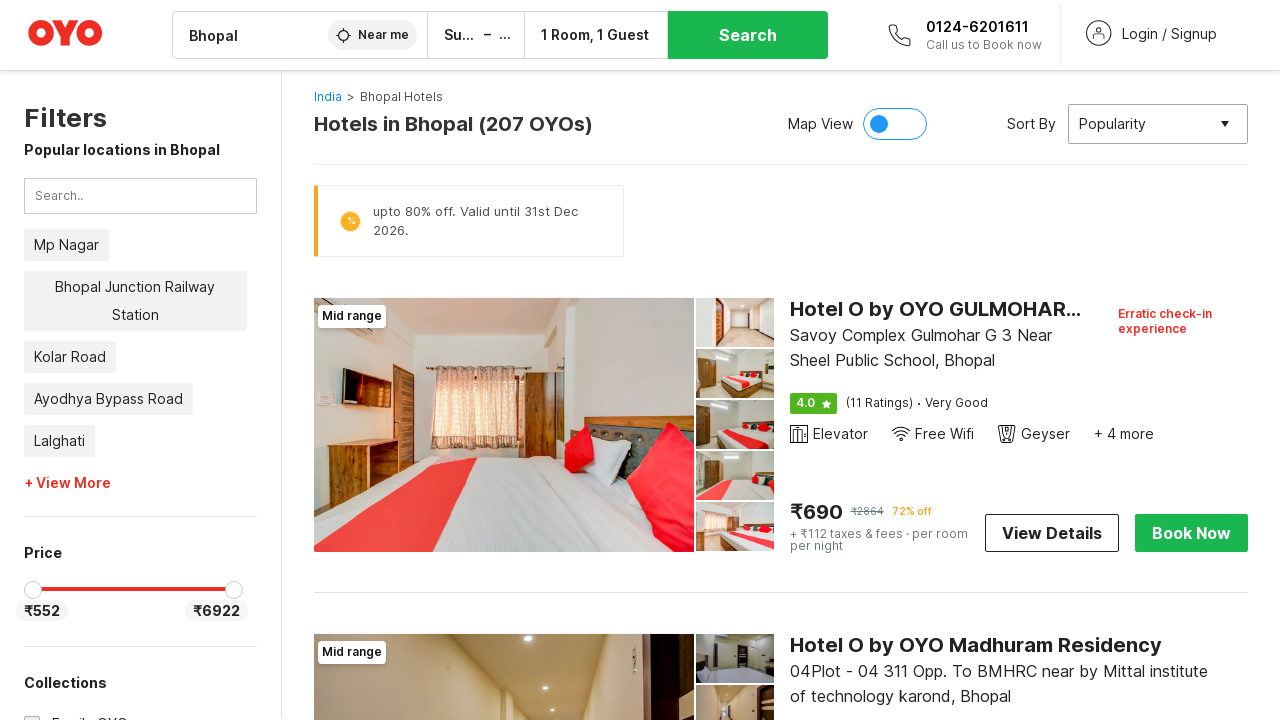

Hotel listing cards loaded on page 2
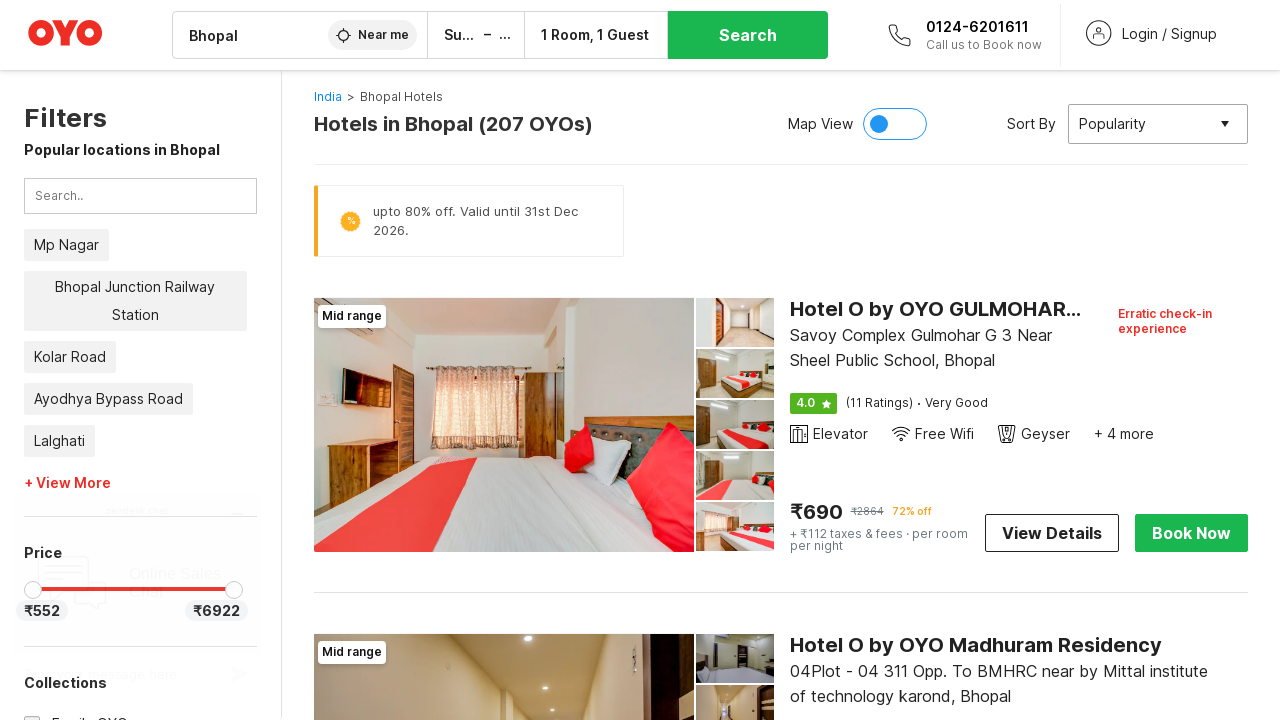

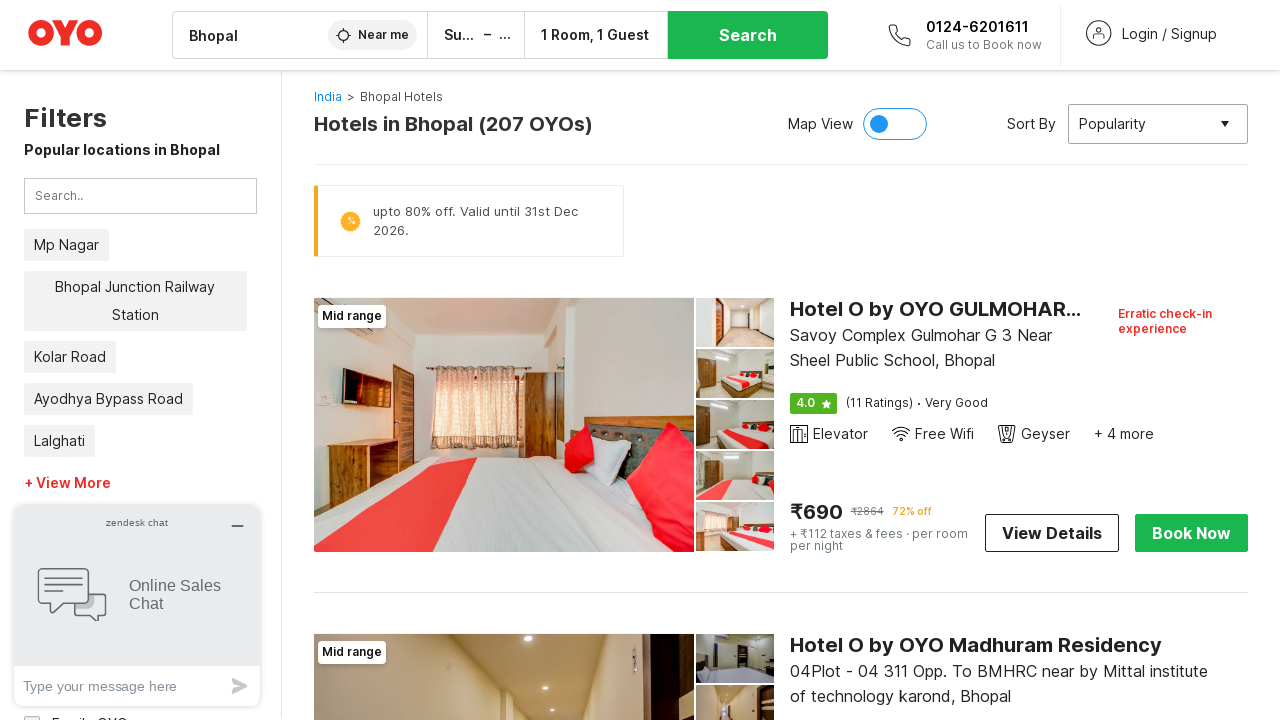